Tests file upload functionality by uploading a file and verifying it appears in the file list

Starting URL: https://davidwalsh.name/demo/multiple-file-upload.php

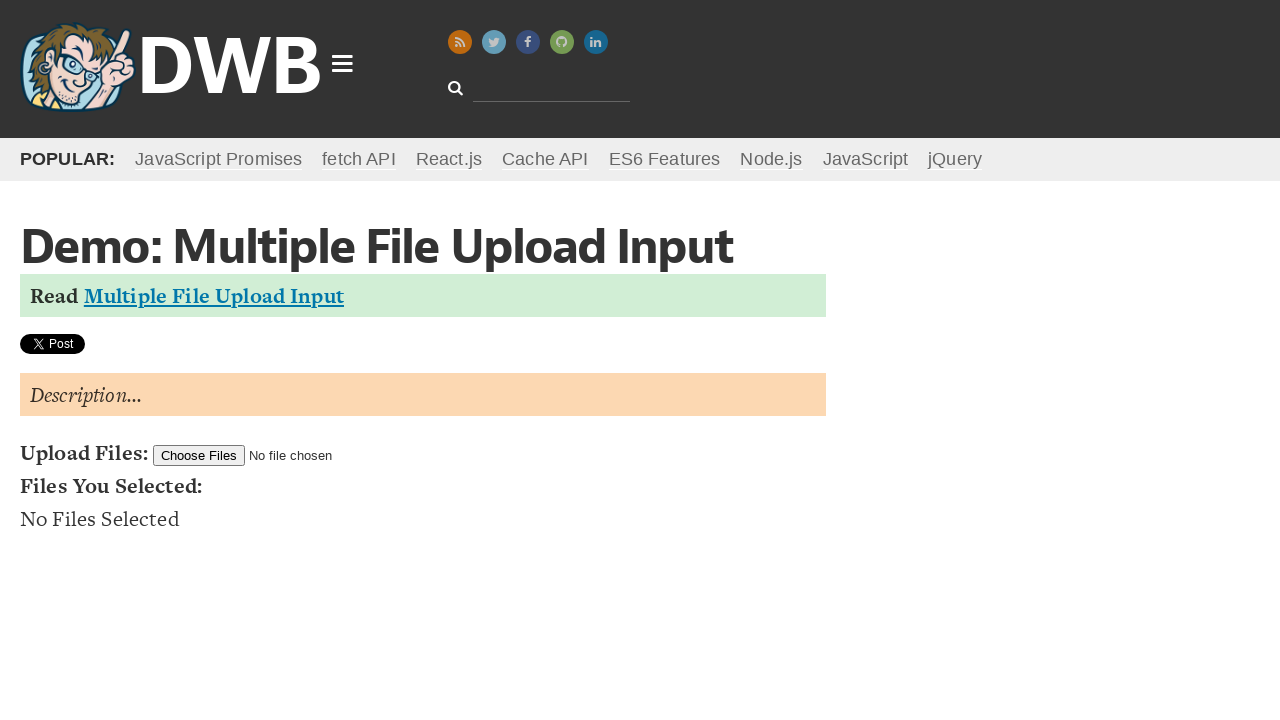

Created temporary test file for upload
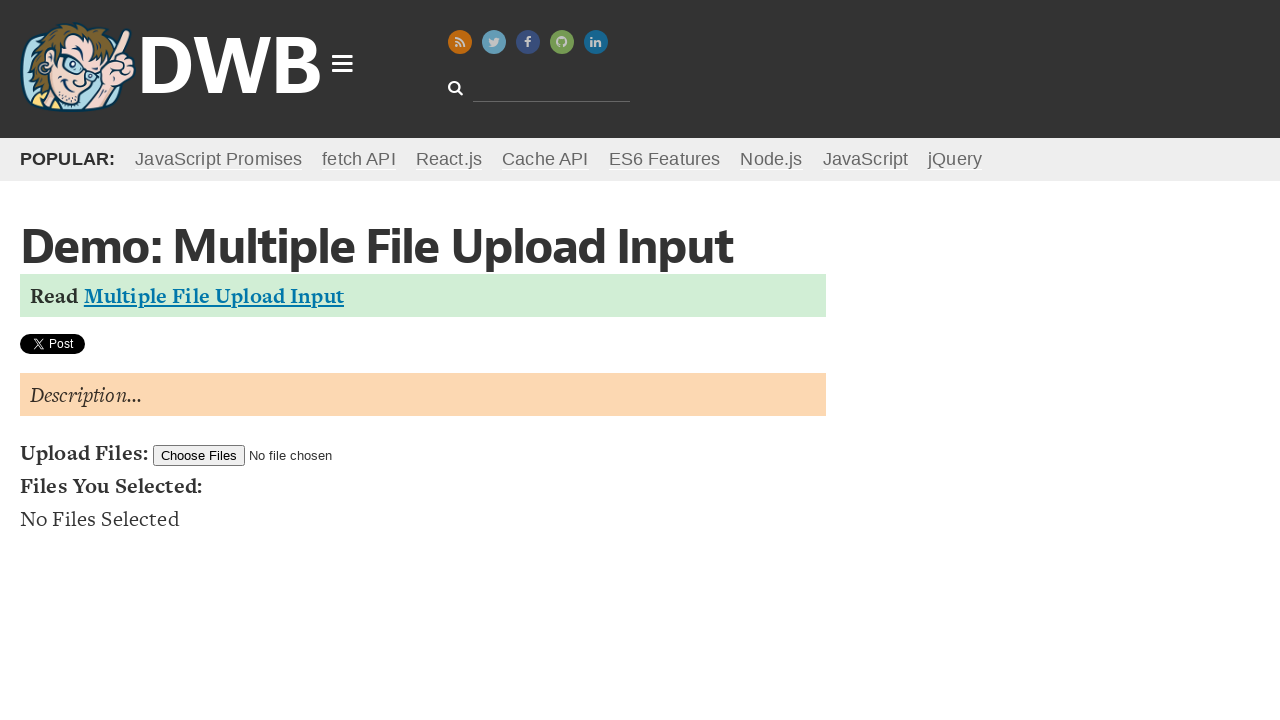

Set input file to upload tmp7oy7fa_v.docx
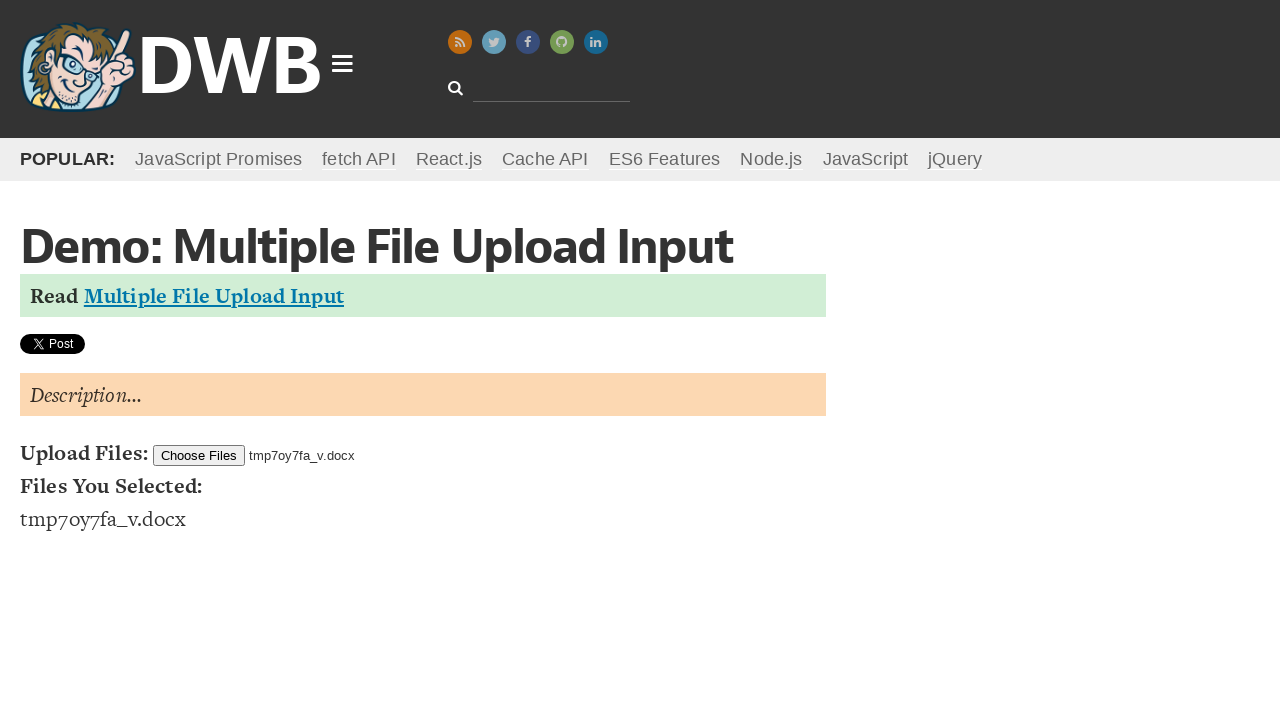

Retrieved file list text content to verify upload
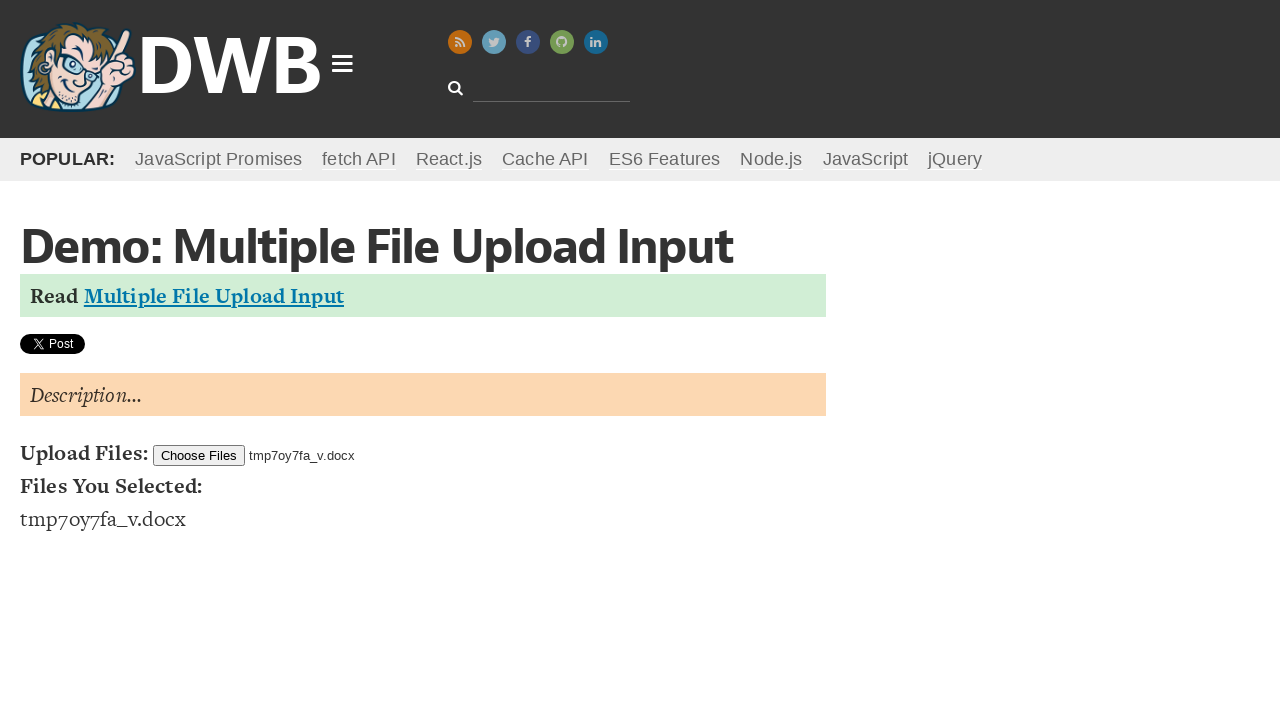

Verified file tmp7oy7fa_v.docx appears in file list - upload successful
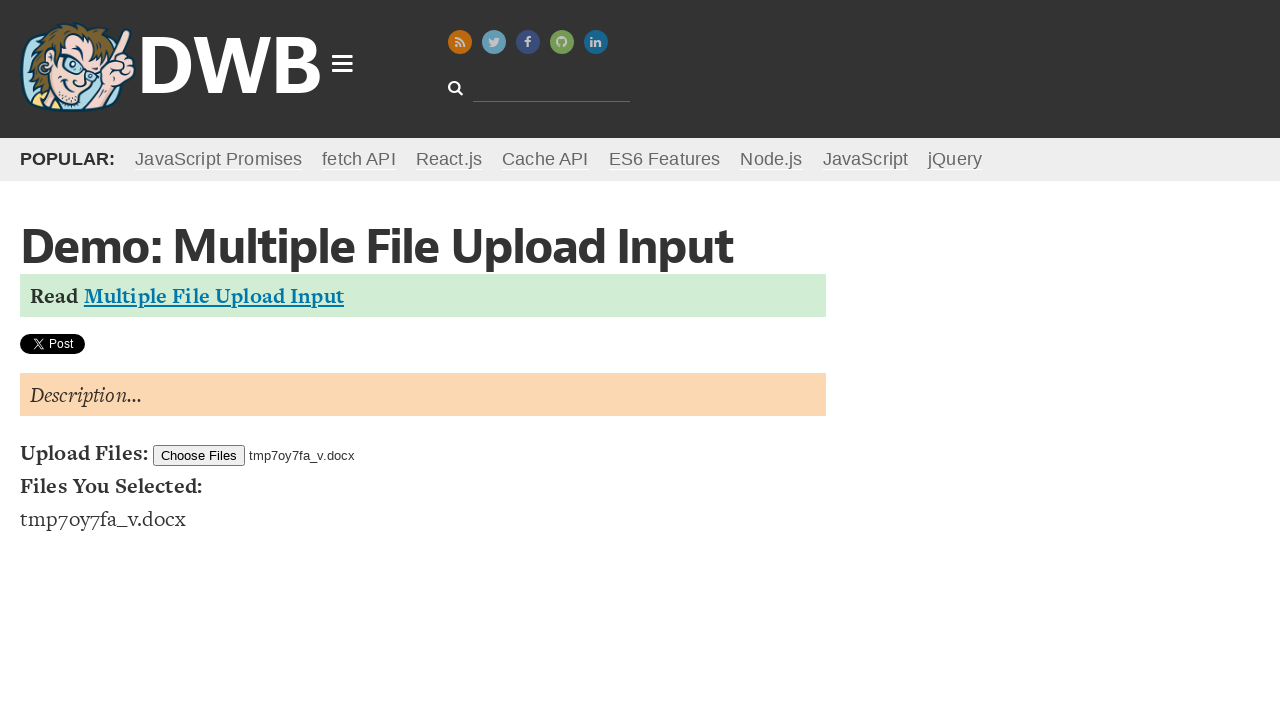

Cleaned up temporary test file
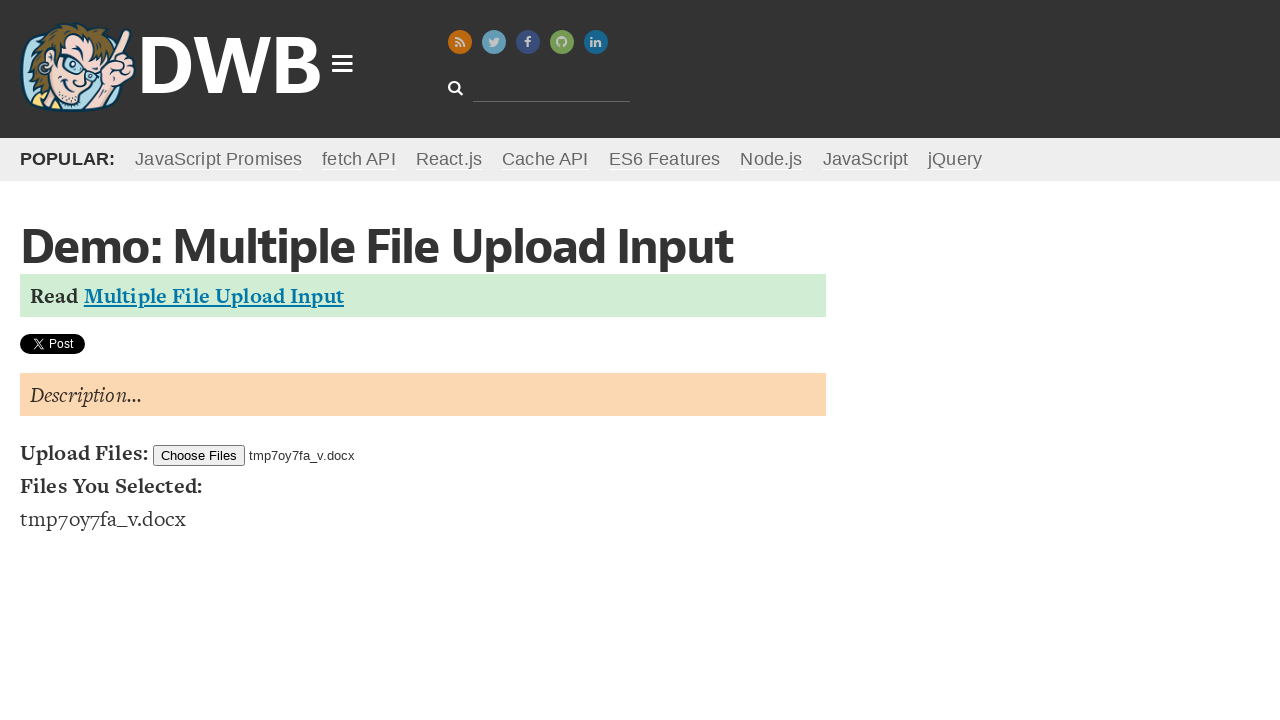

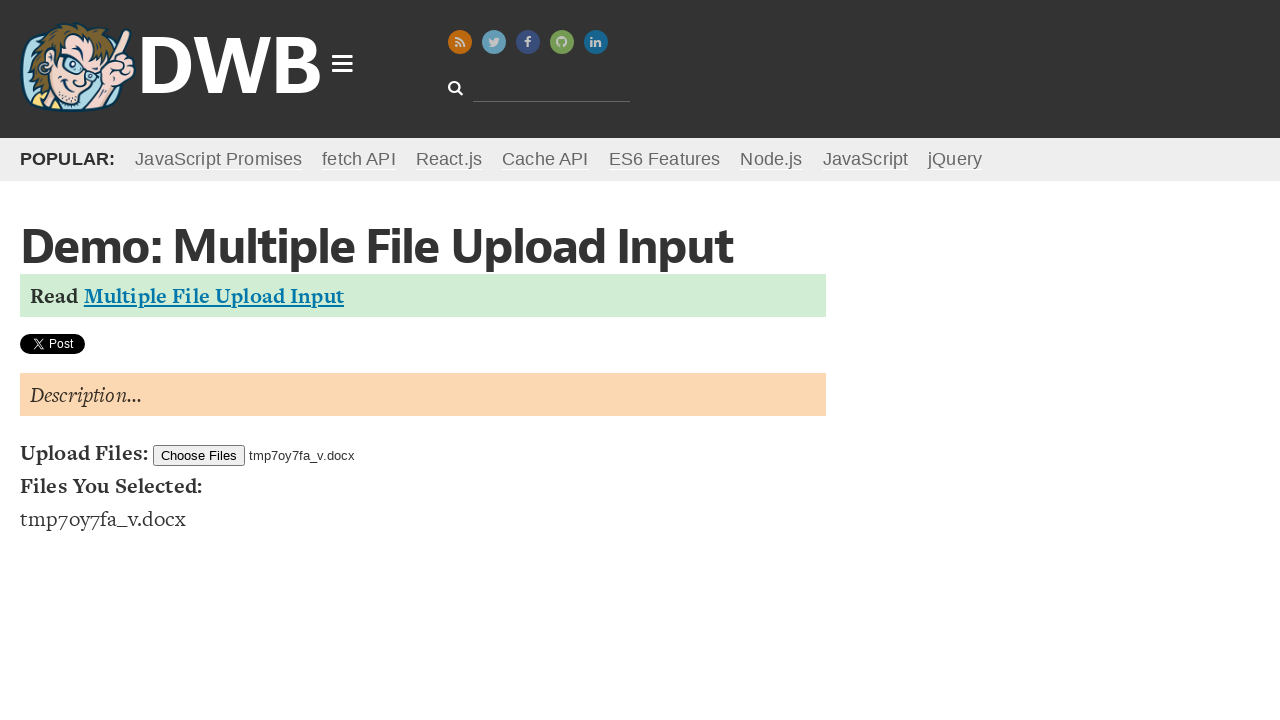